Tests passenger dropdown functionality by opening the passenger selector, incrementing the adult passenger count 4 times using the increment button, and then closing the dropdown panel.

Starting URL: https://rahulshettyacademy.com/dropdownsPractise/

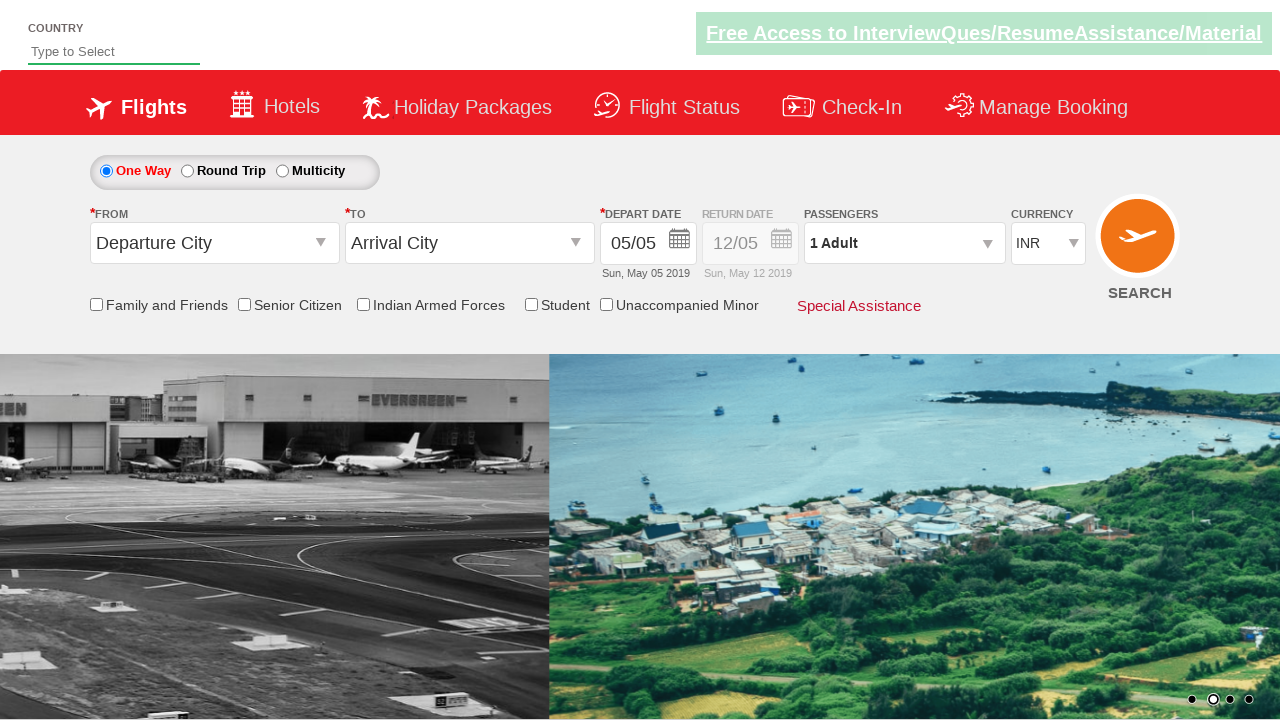

Clicked passenger info dropdown to open passenger selector at (904, 243) on #divpaxinfo
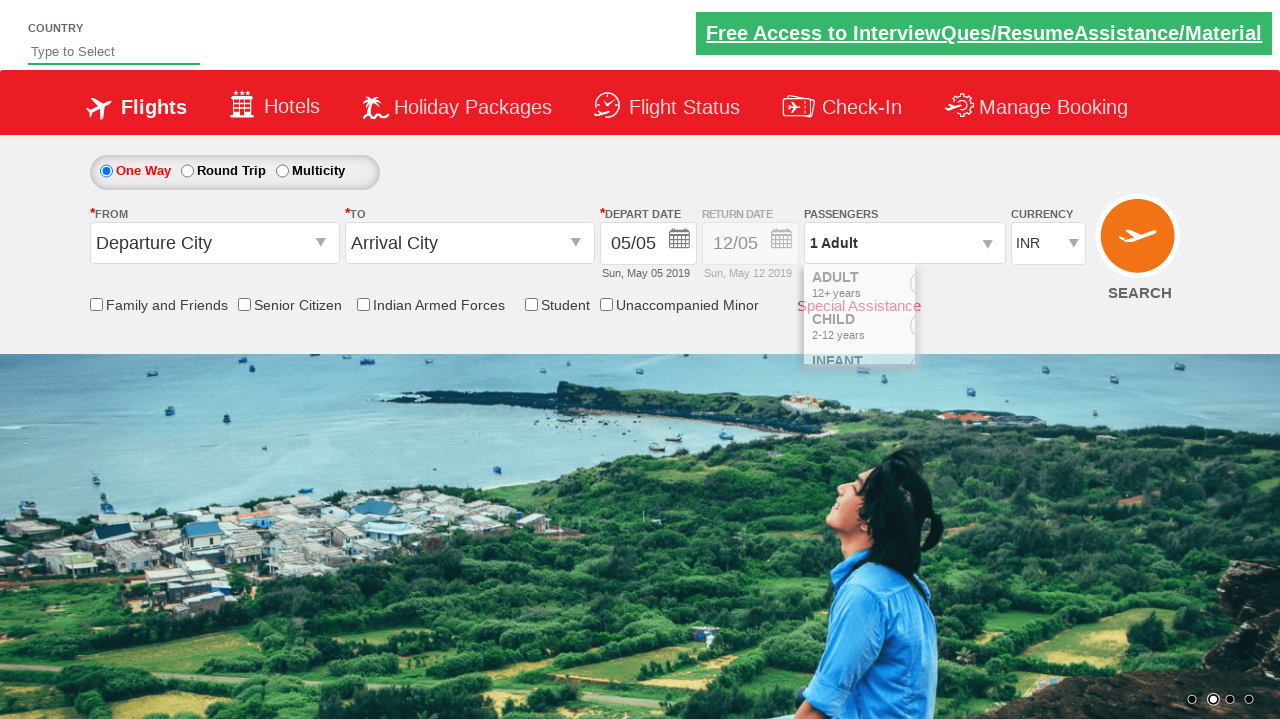

Adult increment button is now visible
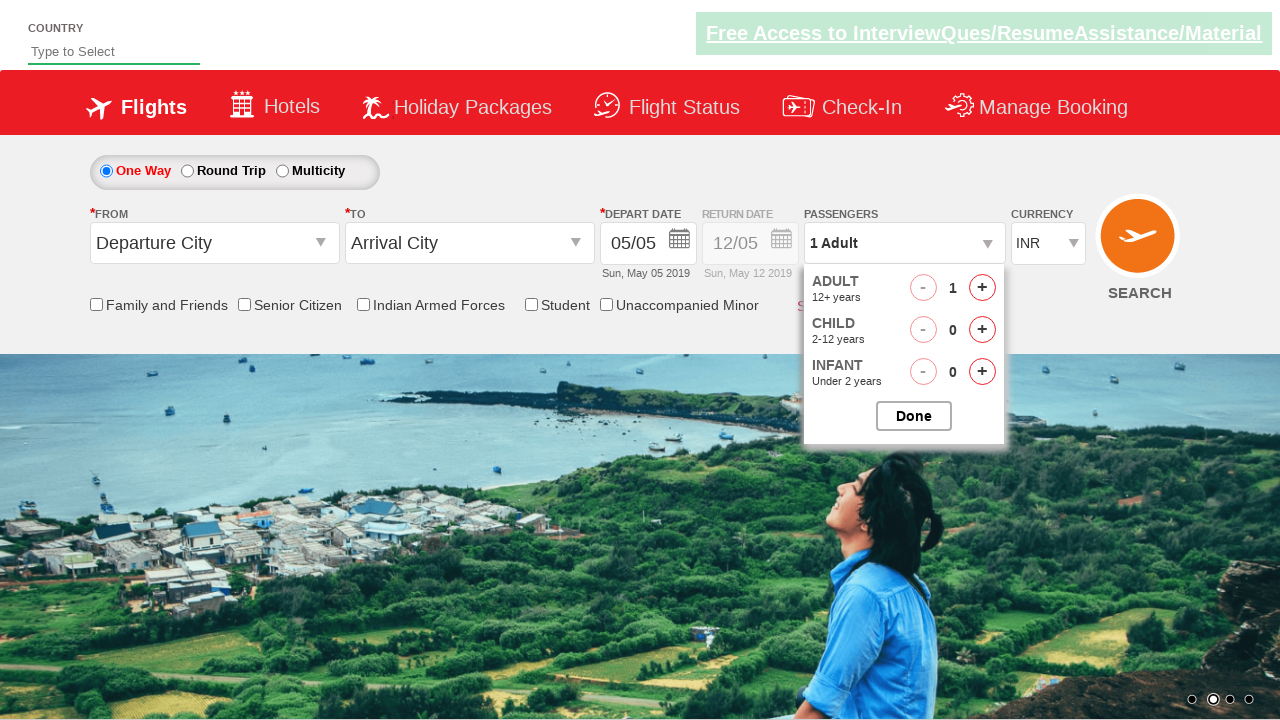

Clicked adult increment button (increment 1 of 4) at (982, 288) on #hrefIncAdt
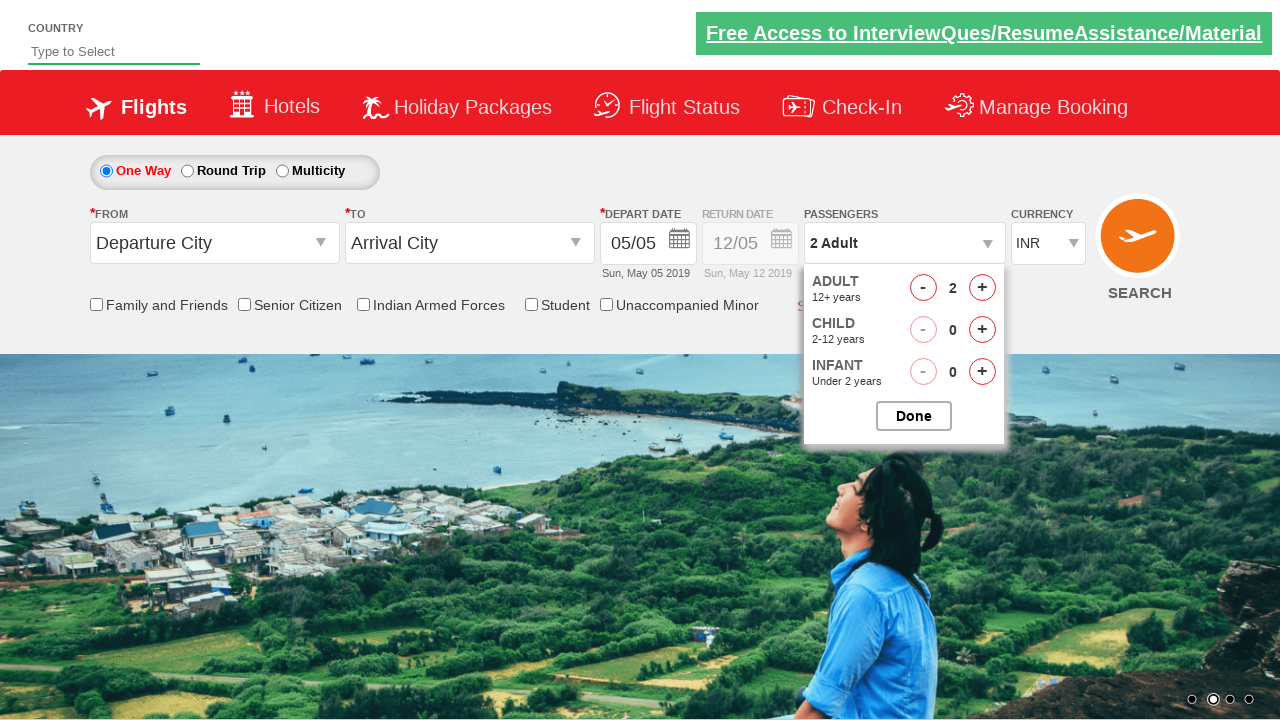

Waited 200ms before next increment
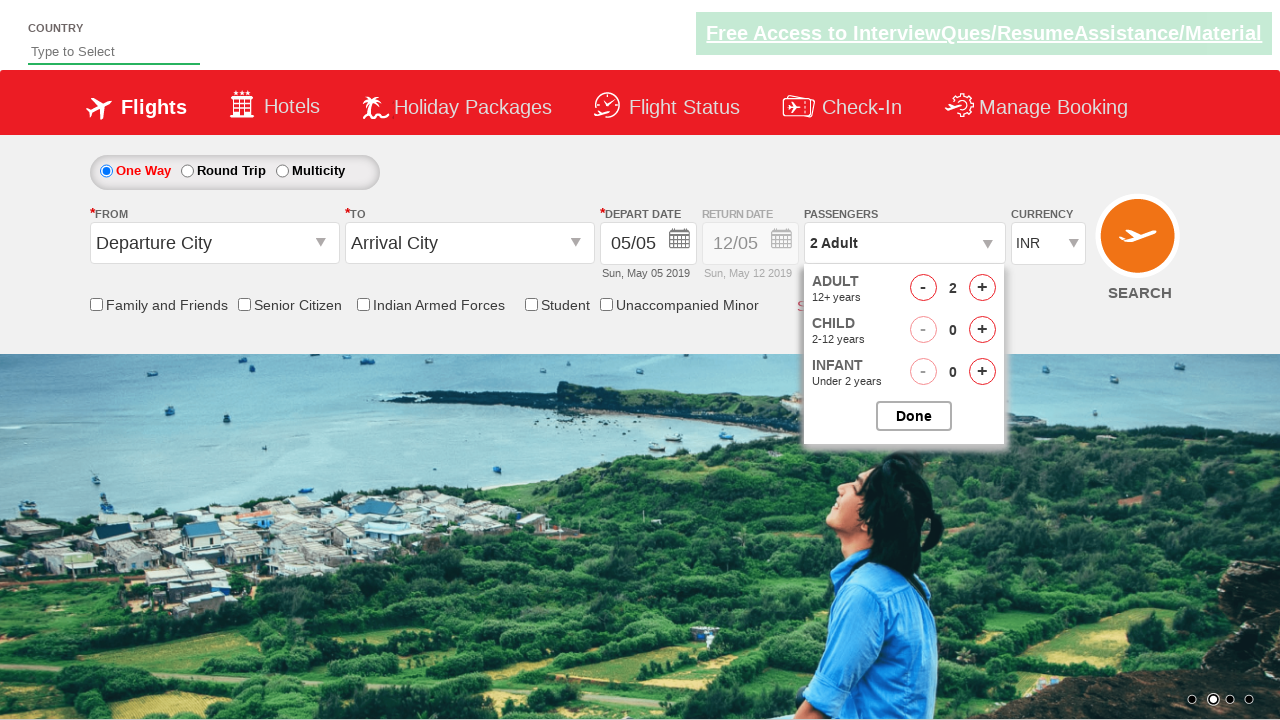

Clicked adult increment button (increment 2 of 4) at (982, 288) on #hrefIncAdt
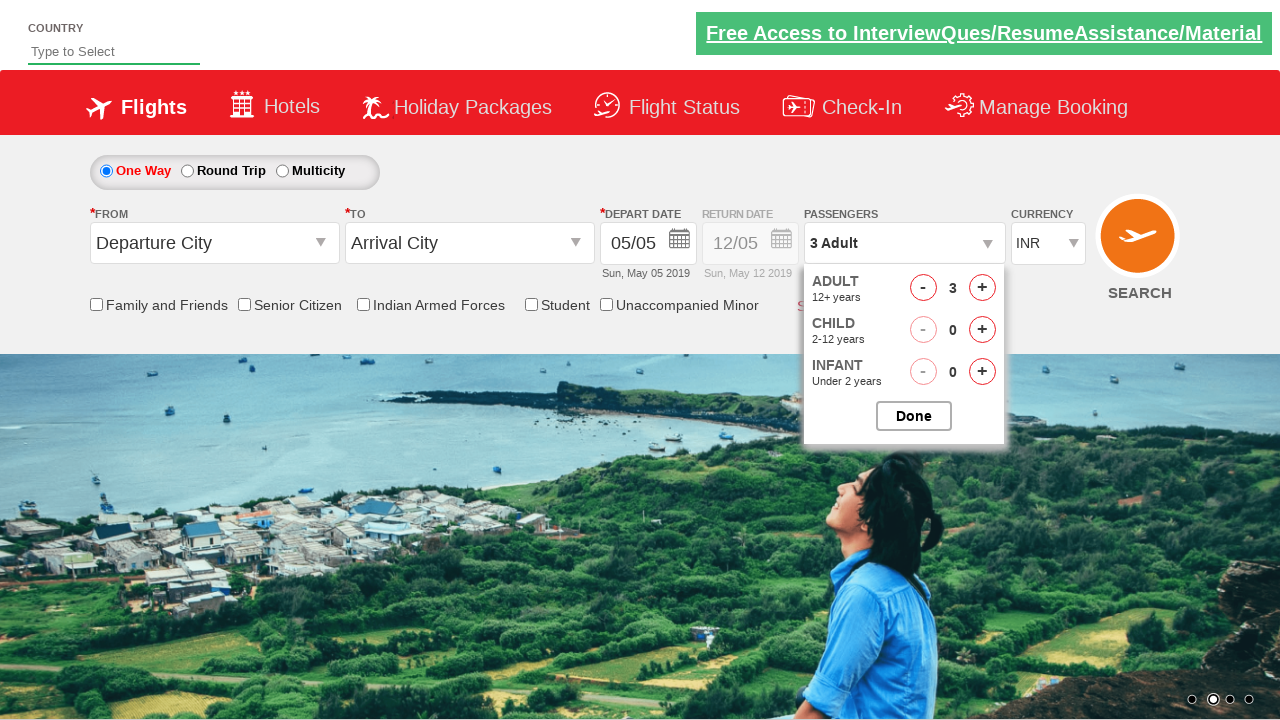

Waited 200ms before next increment
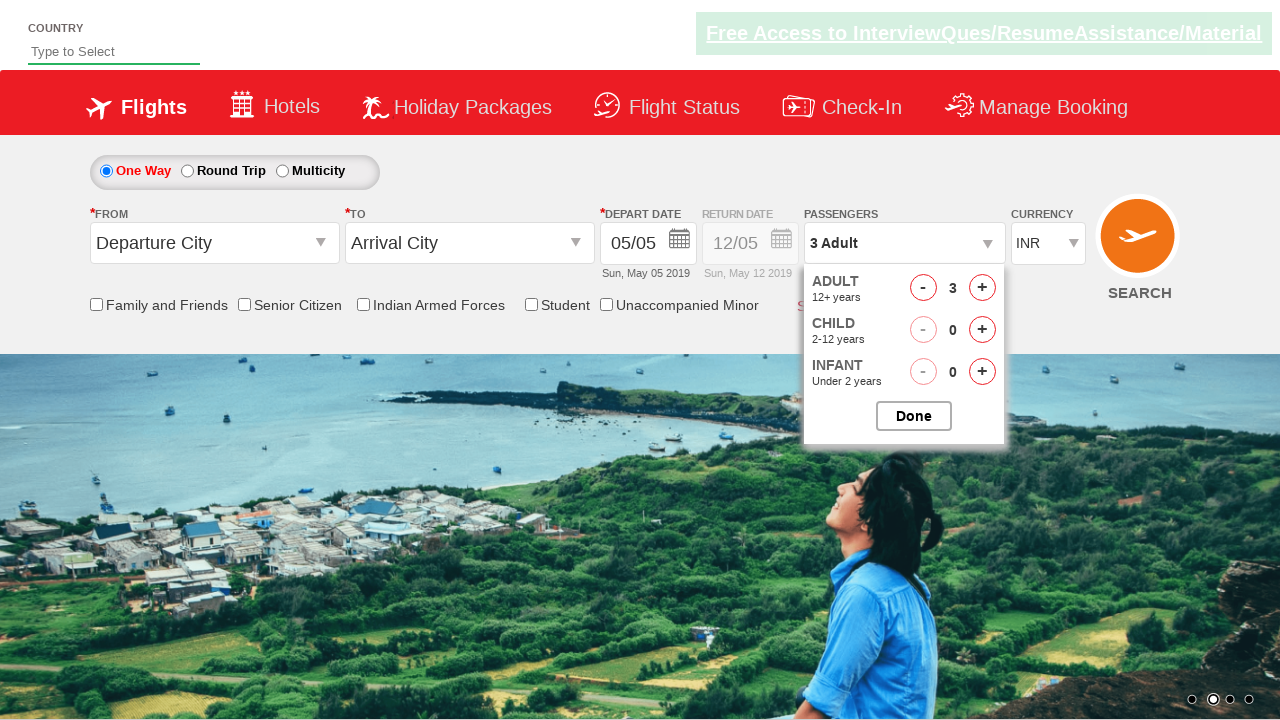

Clicked adult increment button (increment 3 of 4) at (982, 288) on #hrefIncAdt
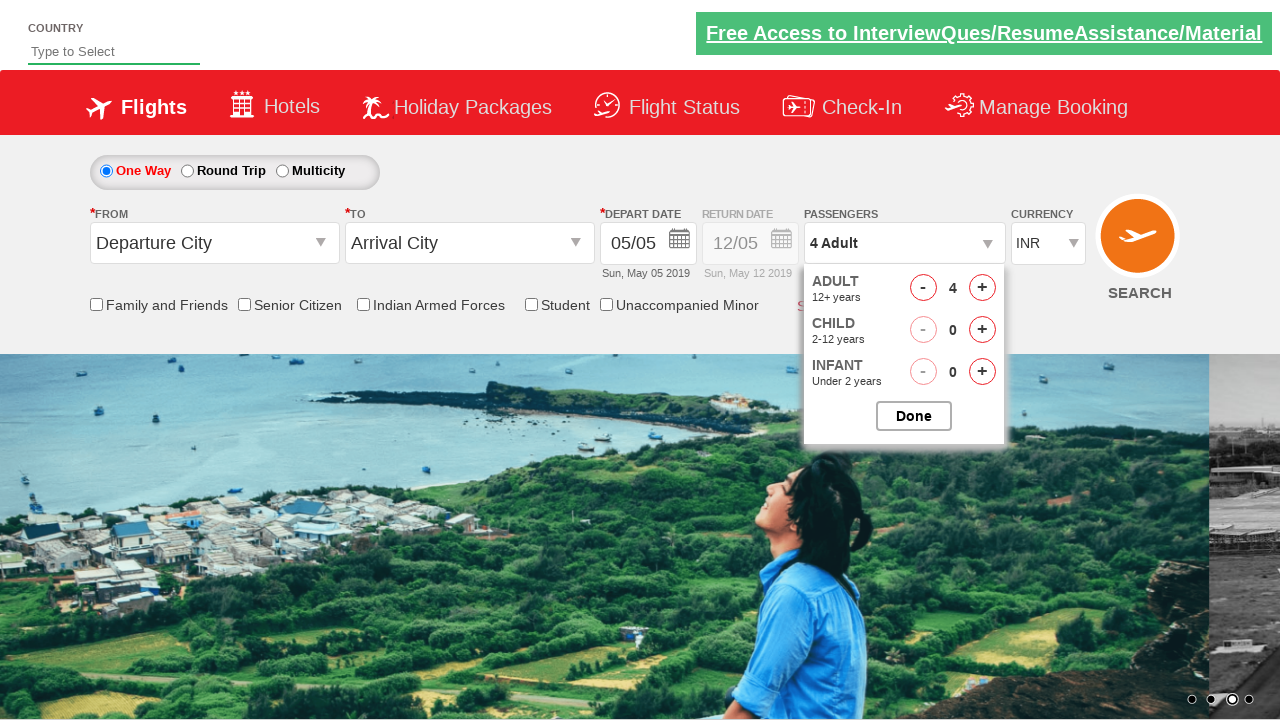

Waited 200ms before next increment
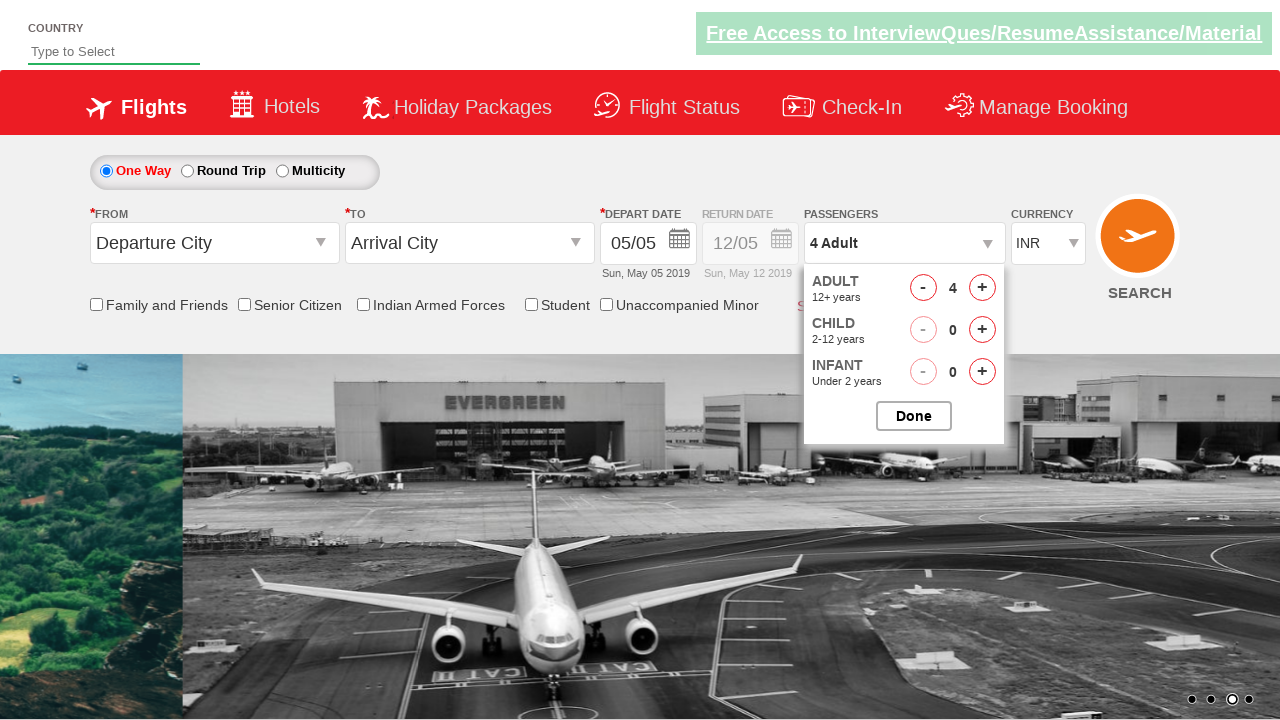

Clicked adult increment button (increment 4 of 4) at (982, 288) on #hrefIncAdt
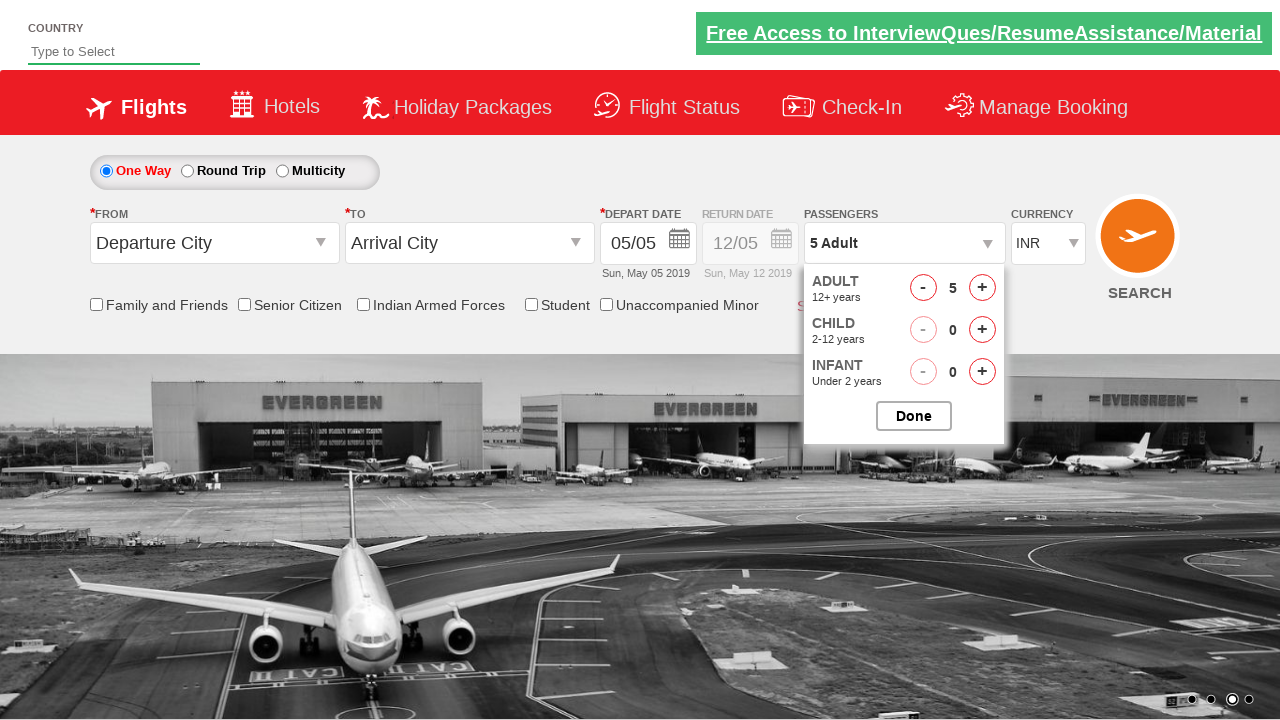

Waited 200ms before next increment
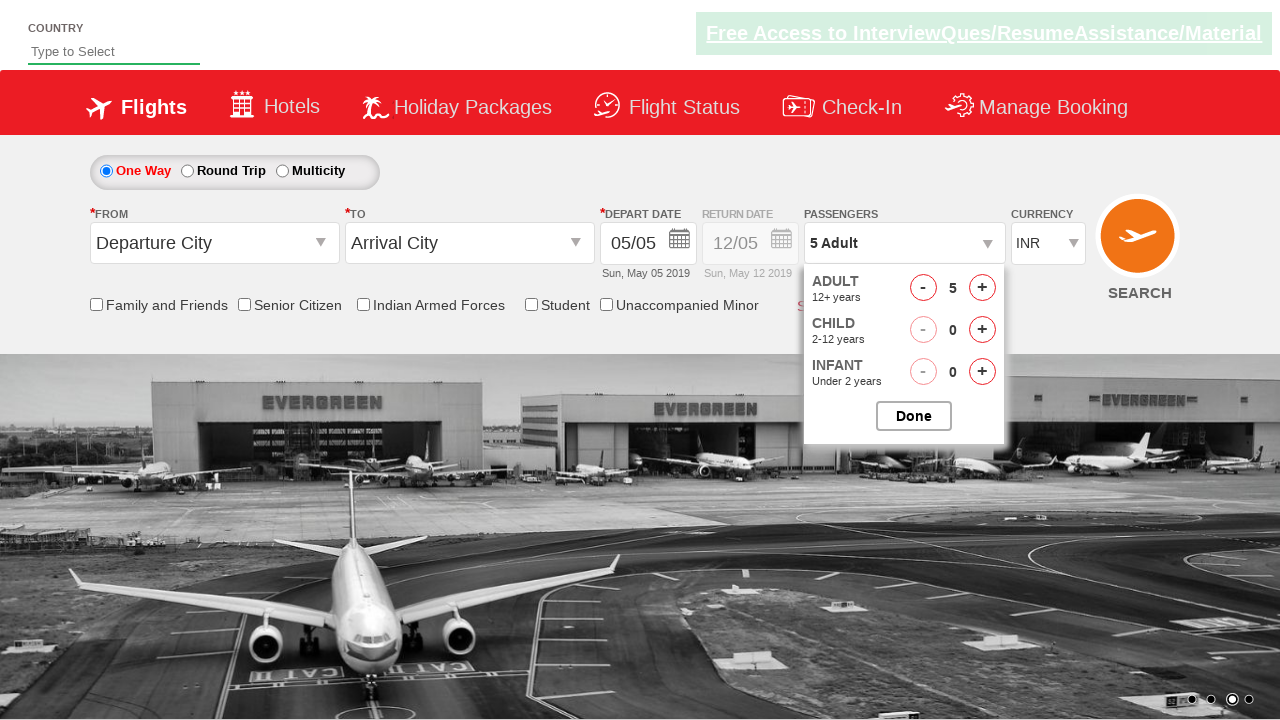

Clicked button to close passenger options dropdown at (914, 416) on #btnclosepaxoption
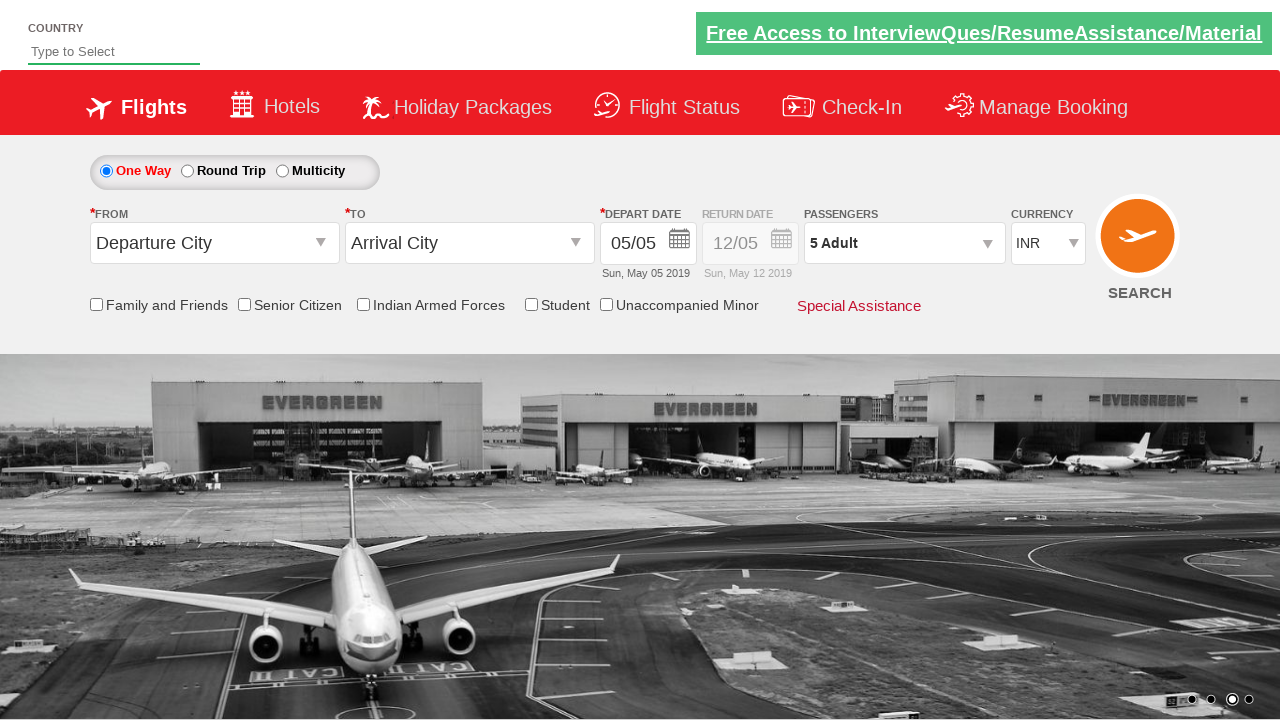

Verified passenger info dropdown is still present after closing
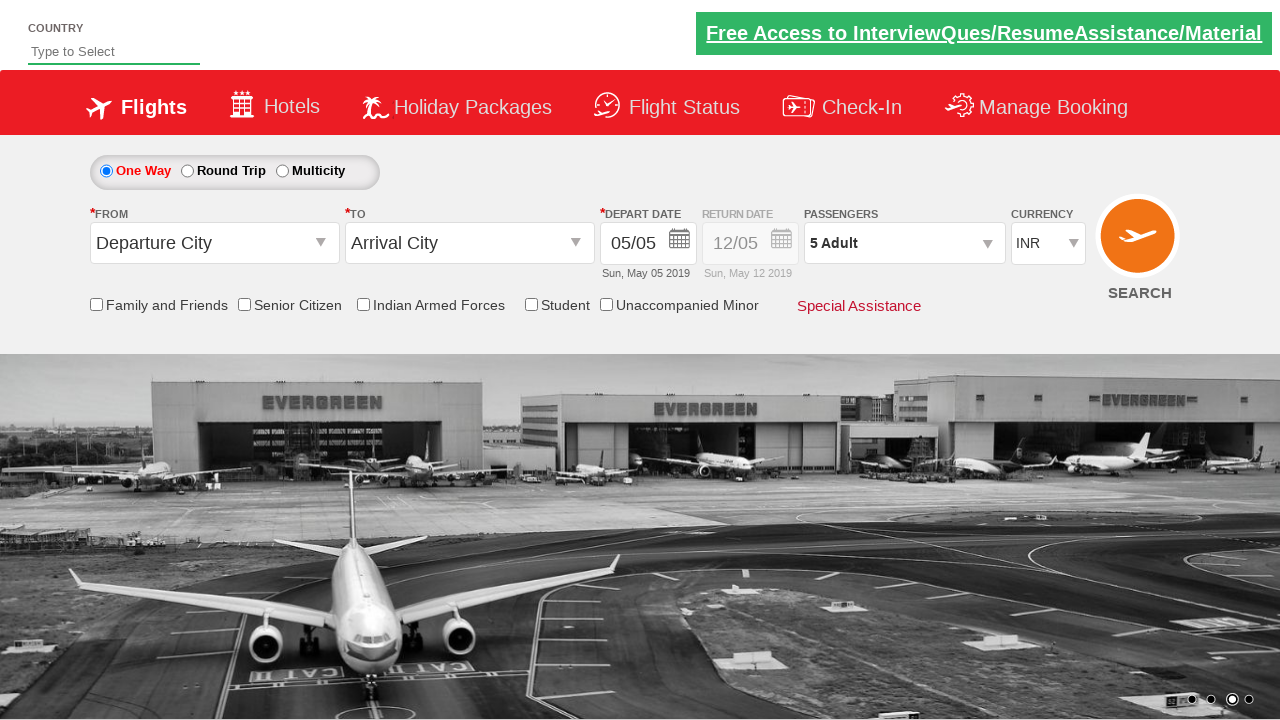

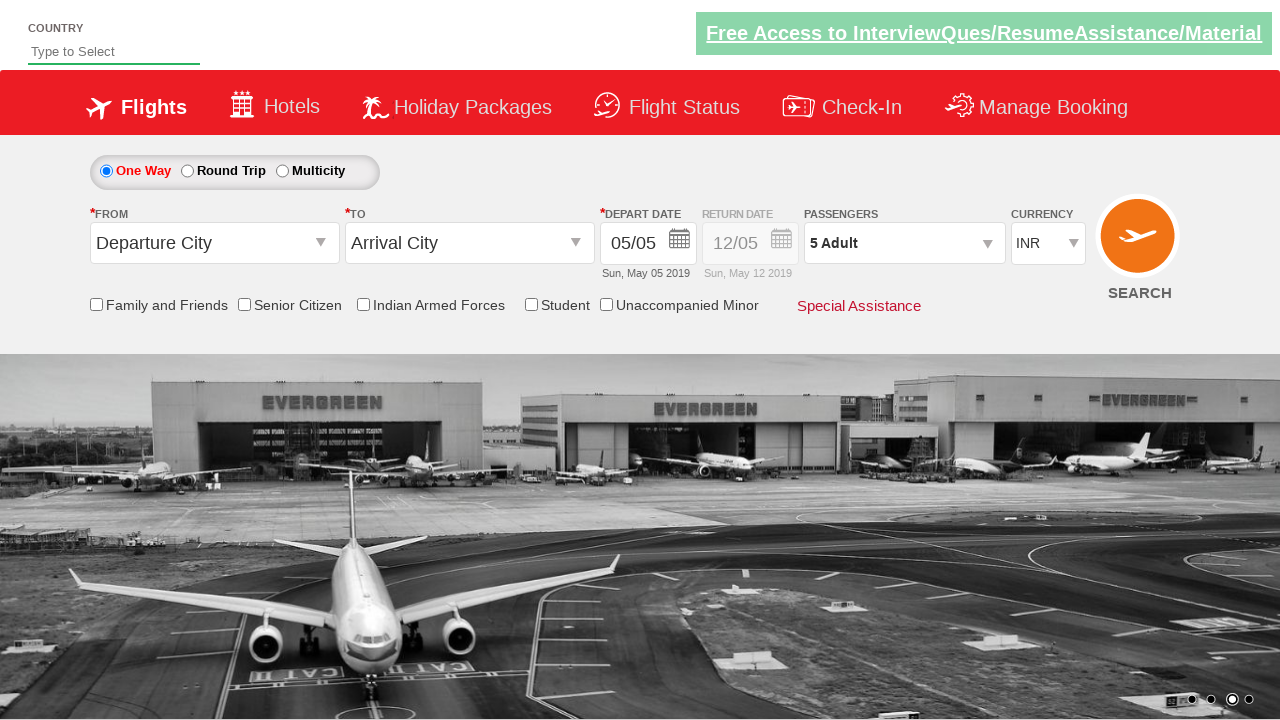